Tests simple JavaScript alert handling by clicking a button and accepting the alert dialog

Starting URL: https://demoqa.com/alerts

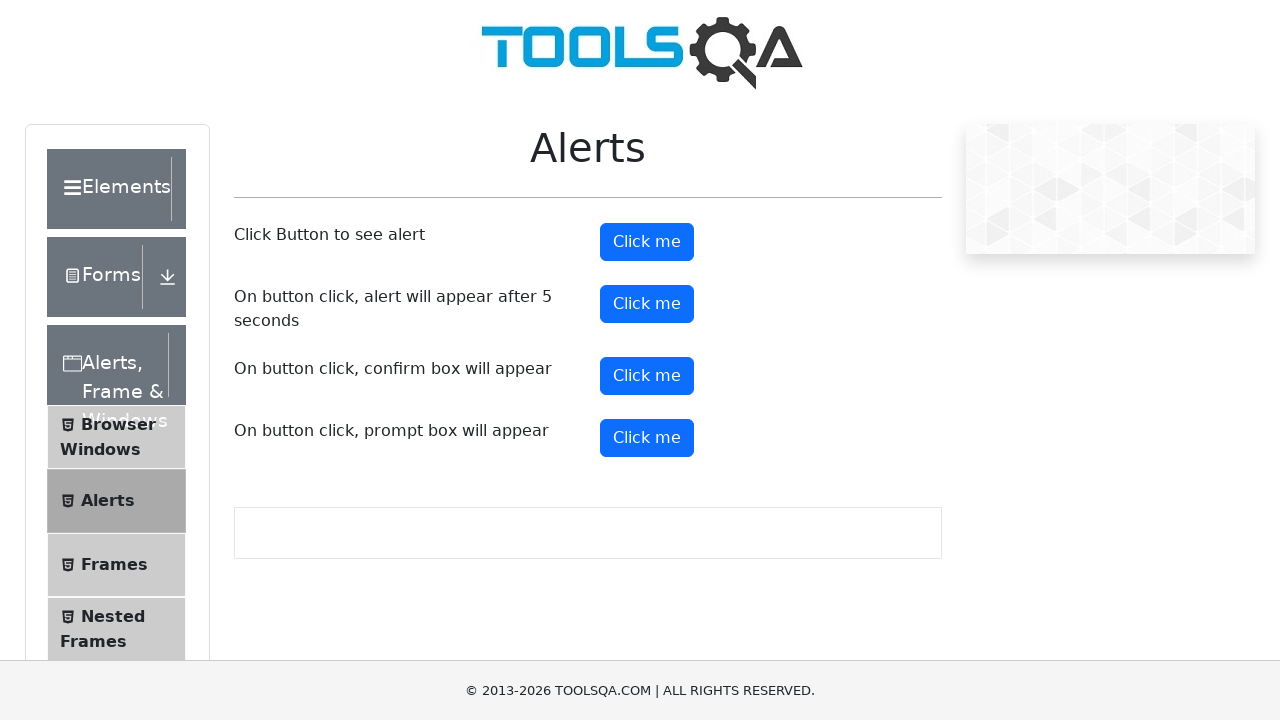

Set up dialog handler to accept alerts
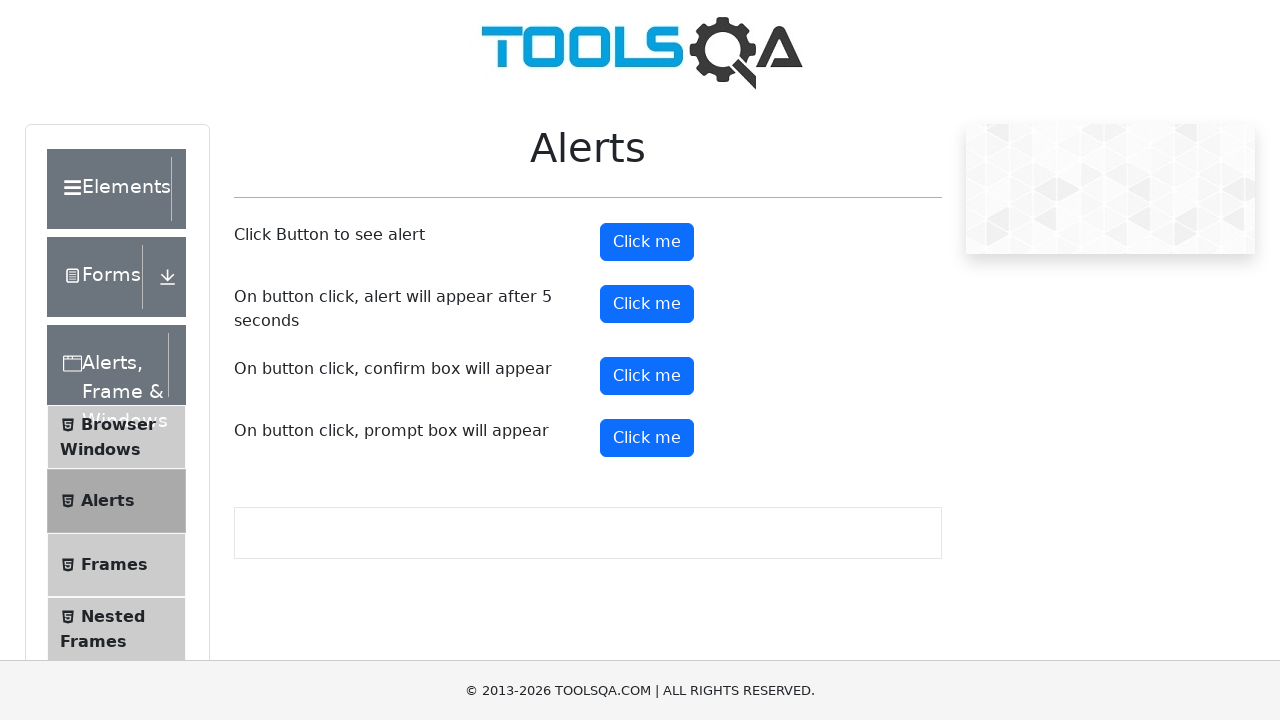

Clicked alert button to trigger simple JavaScript alert at (647, 242) on #alertButton
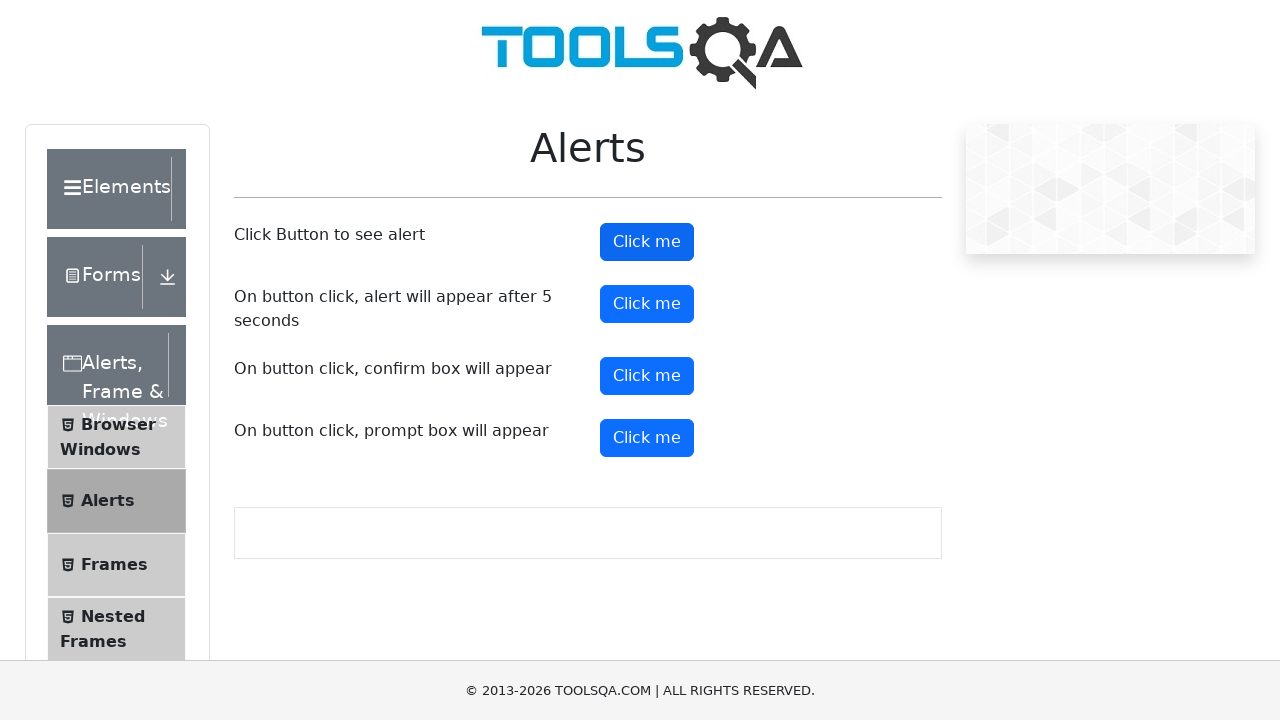

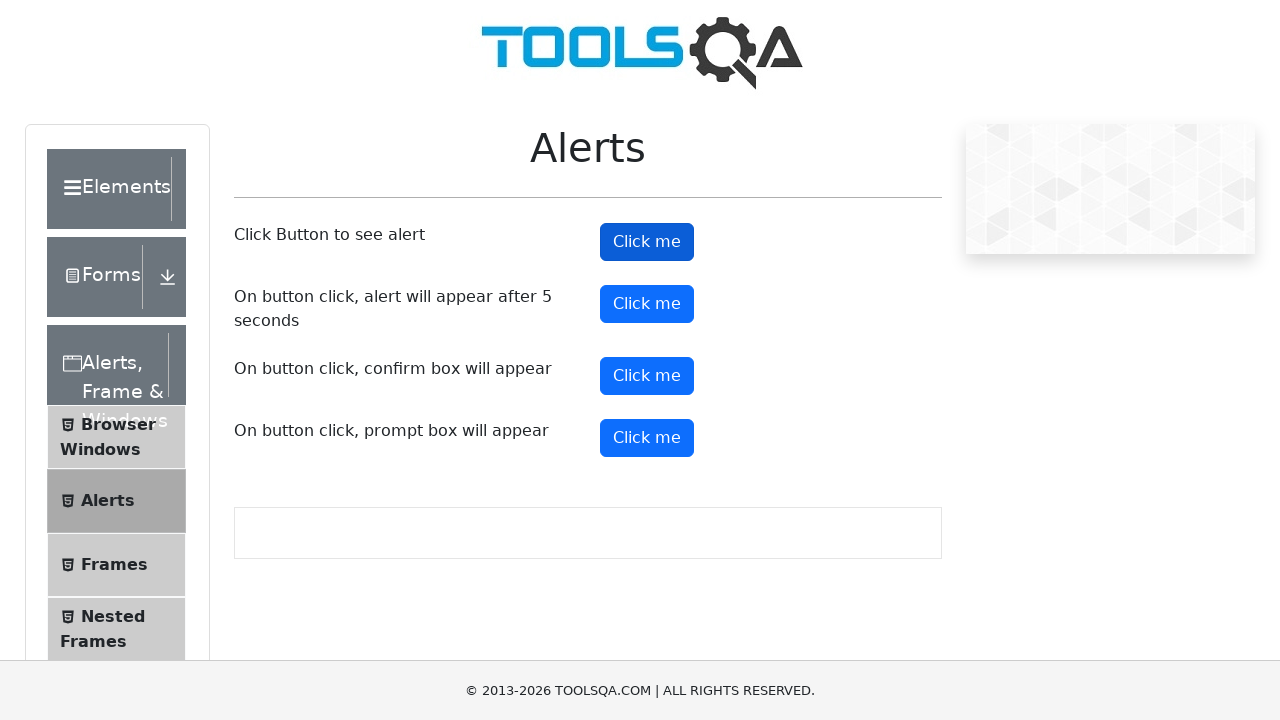